Tests page scrolling functionality by scrolling the main page and then scrolling within a fixed-header table container element

Starting URL: https://rahulshettyacademy.com/AutomationPractice/

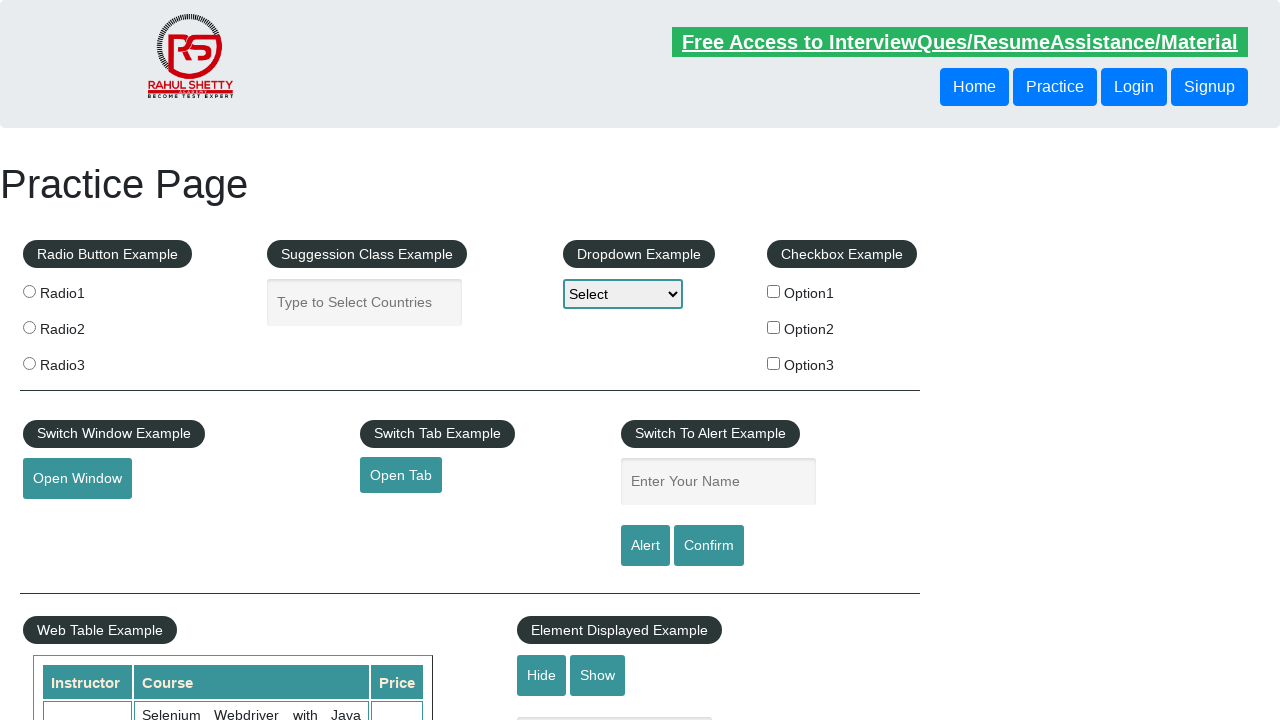

Scrolled main page down by 500 pixels
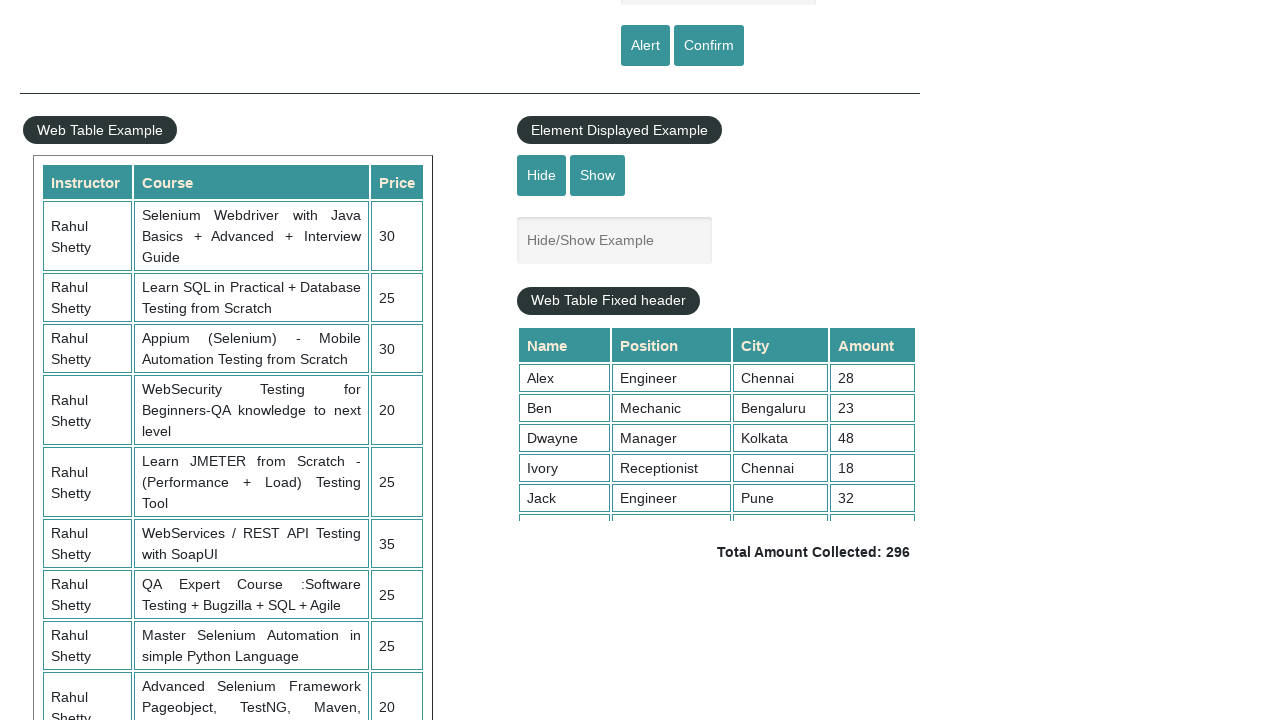

Waited 1 second for main page scroll to complete
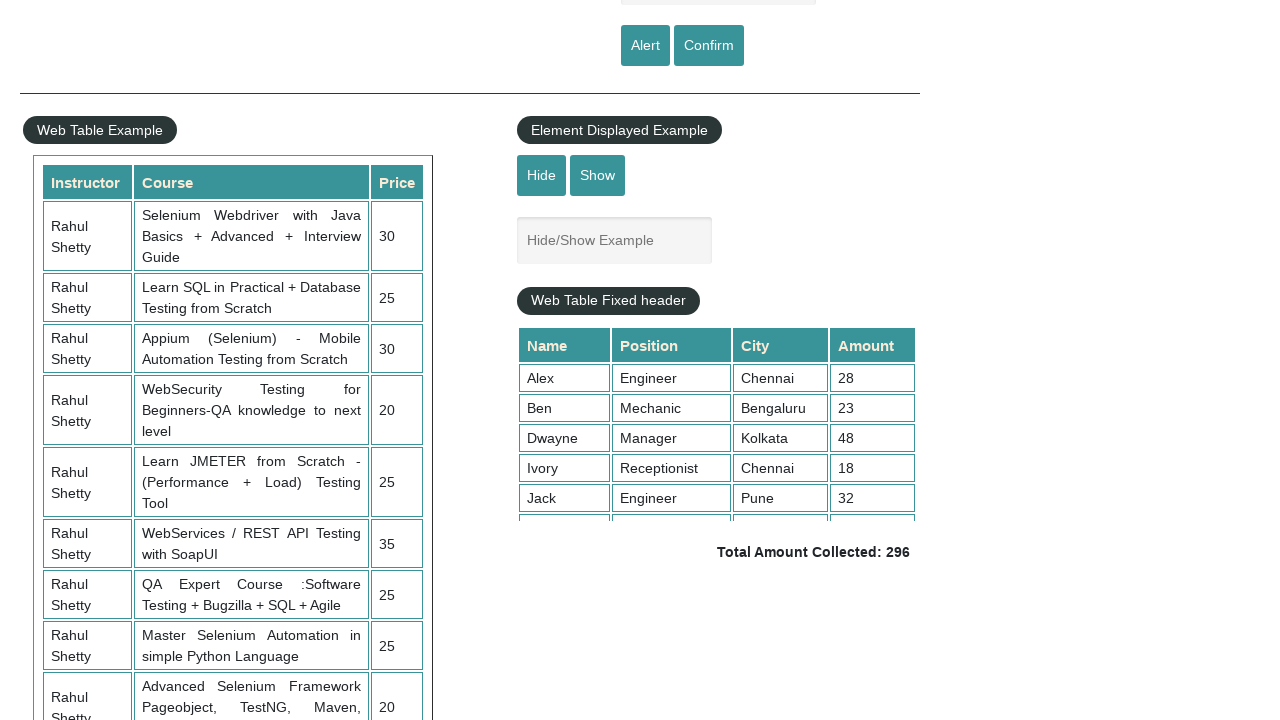

Scrolled fixed-header table container down by 500 pixels
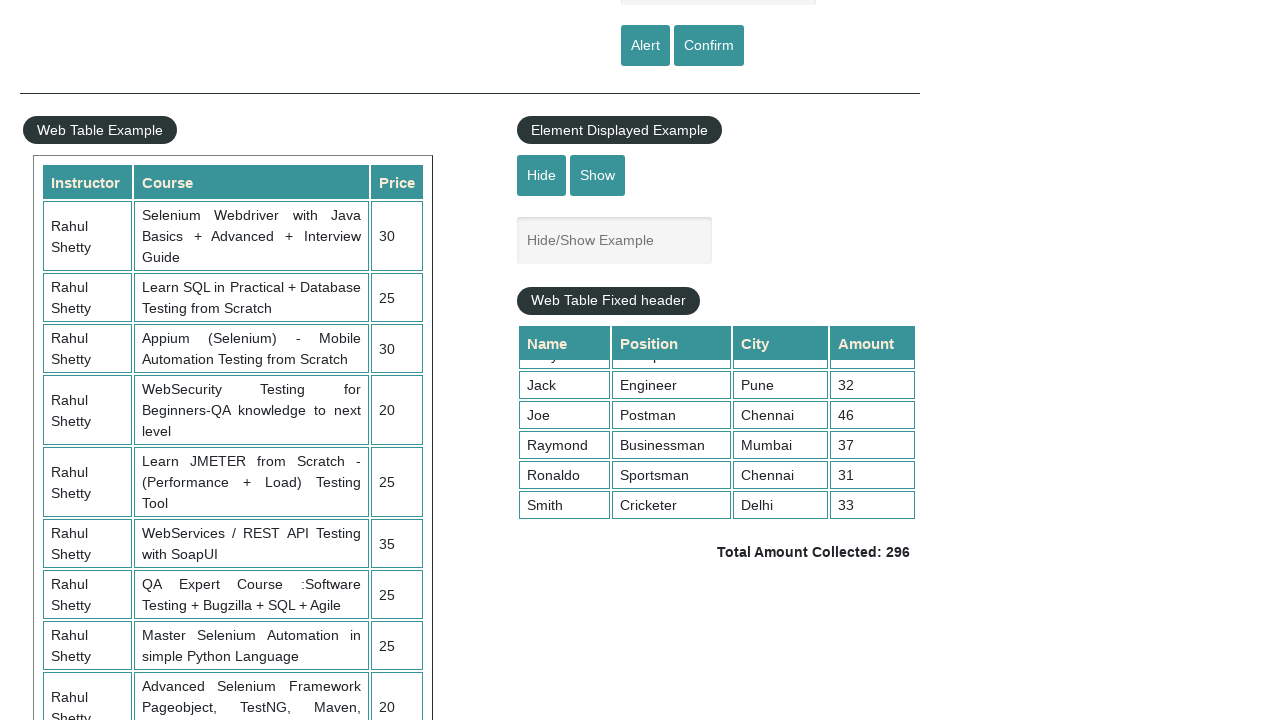

Waited 1 second for table container scroll to complete
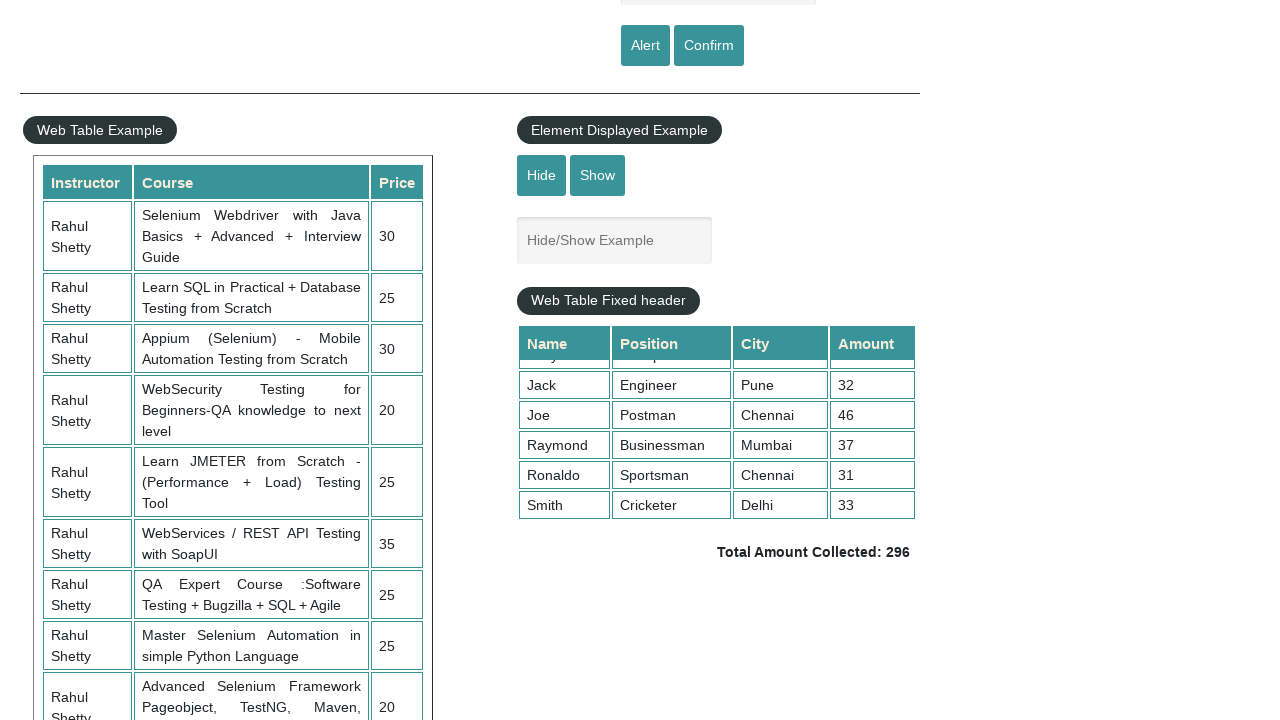

Verified table cells are present after scrolling
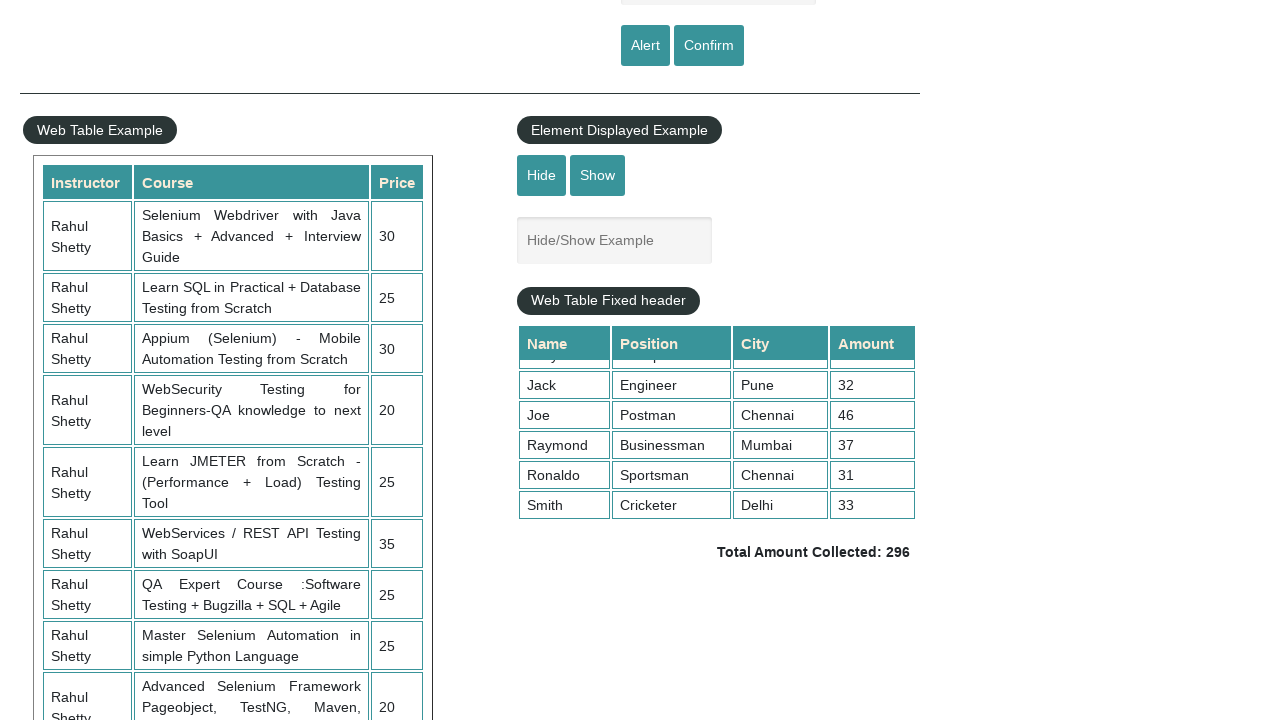

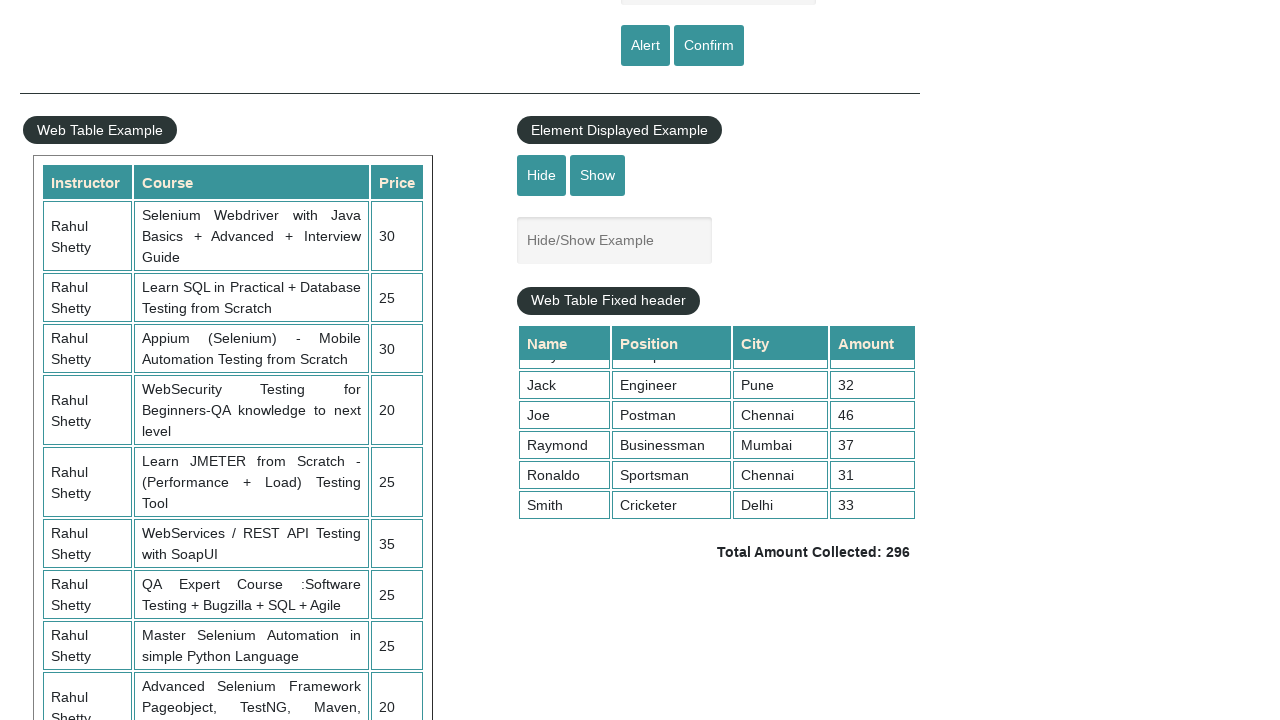